Tests jQuery UI datepicker functionality by opening the calendar, navigating to the next month, and selecting a specific date

Starting URL: https://jqueryui.com/datepicker/

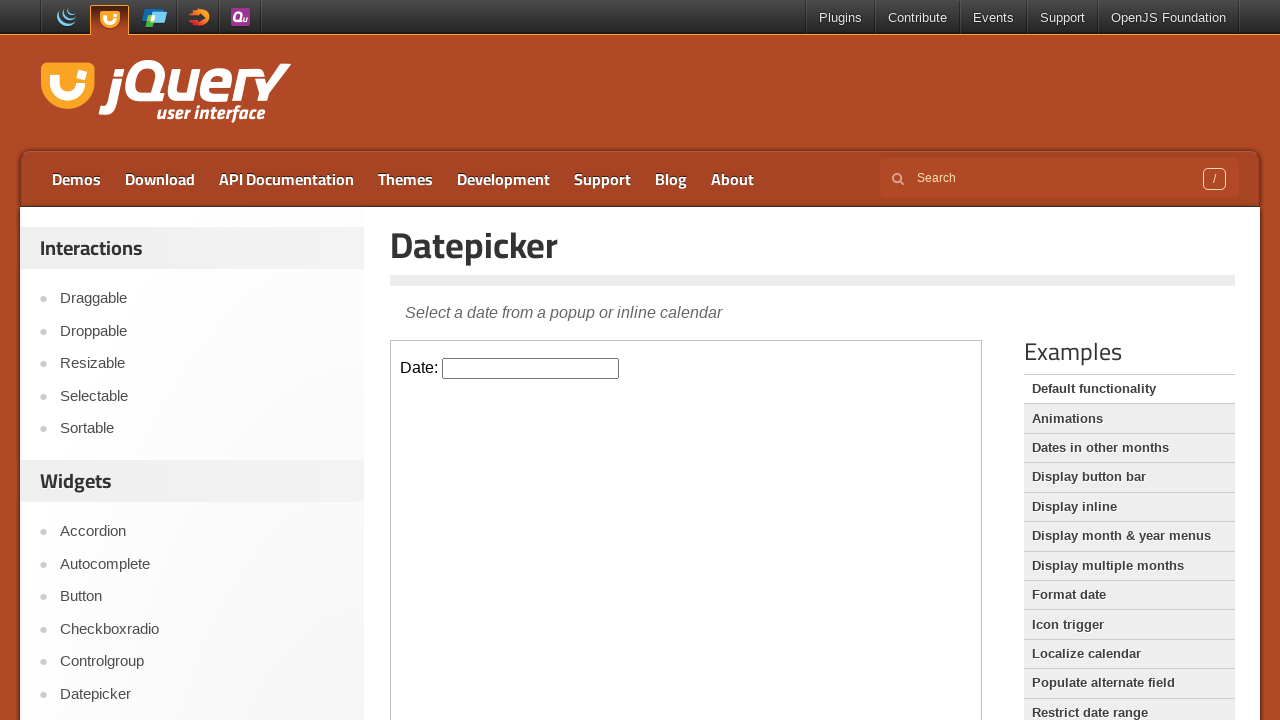

Located the demo iframe containing the datepicker
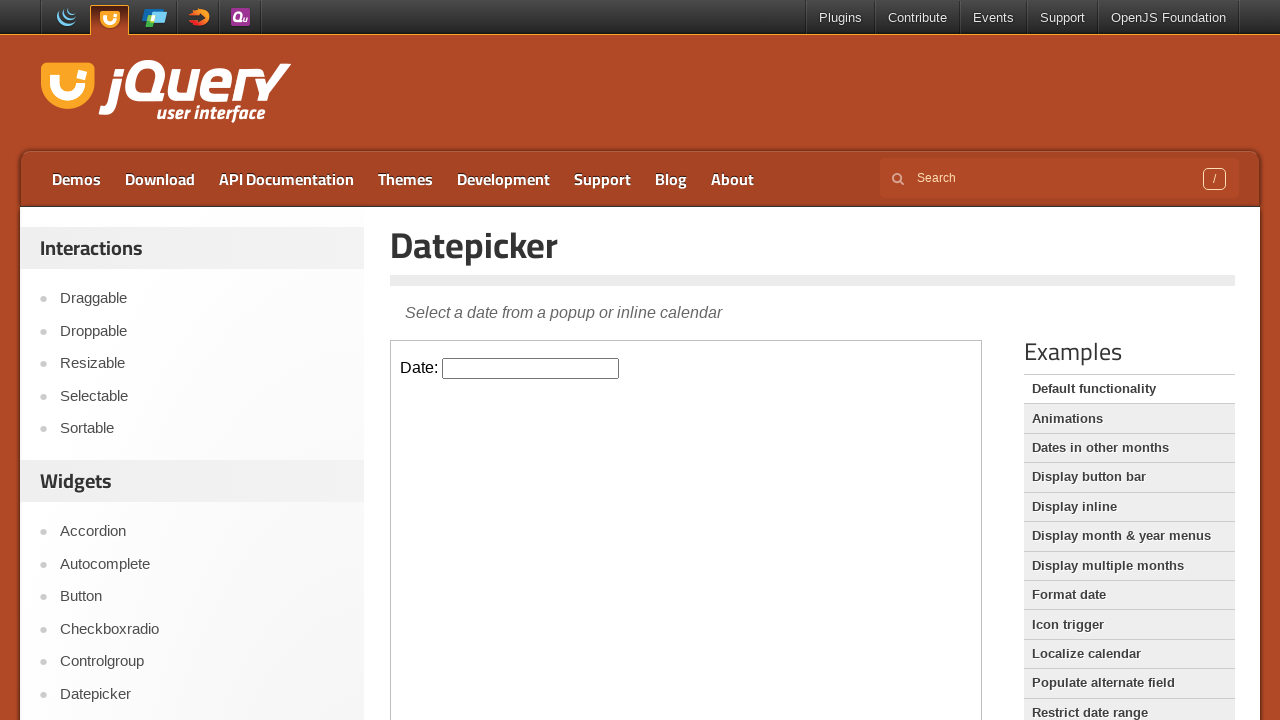

Clicked on the datepicker input field to open the calendar at (531, 368) on .demo-frame >> internal:control=enter-frame >> #datepicker
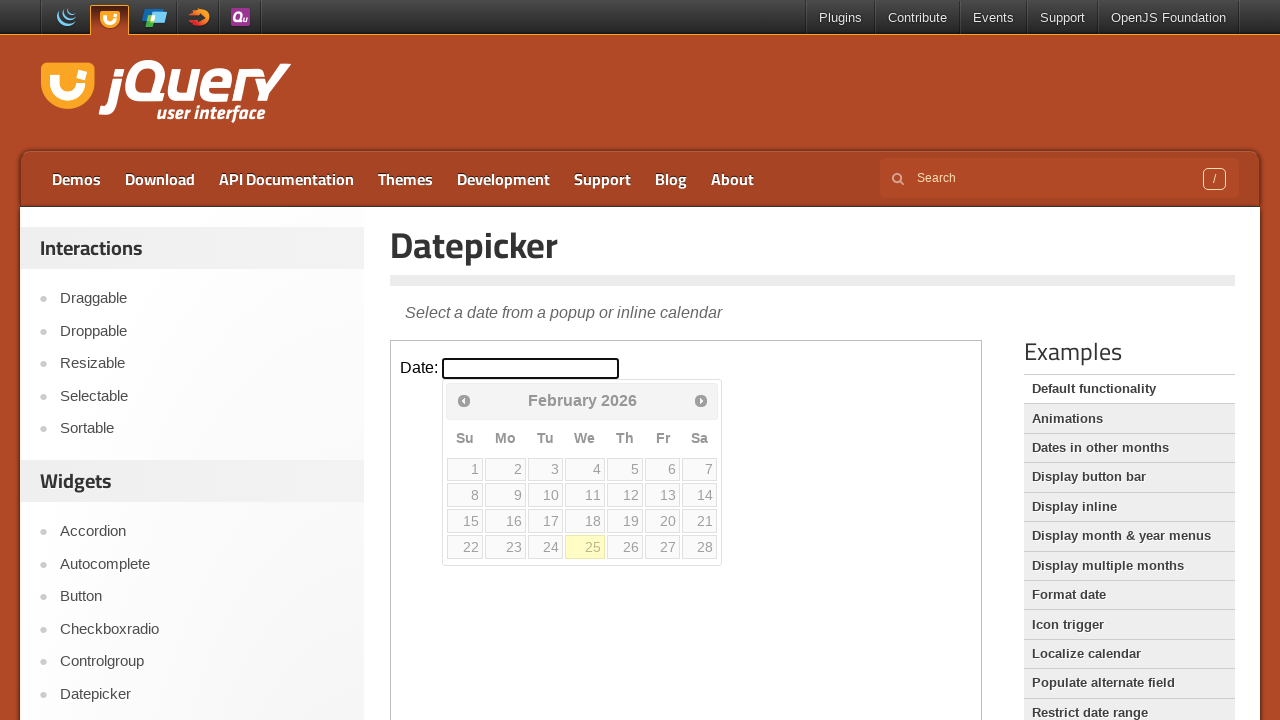

Navigated to the next month in the calendar at (701, 400) on .demo-frame >> internal:control=enter-frame >> a[title='Next']
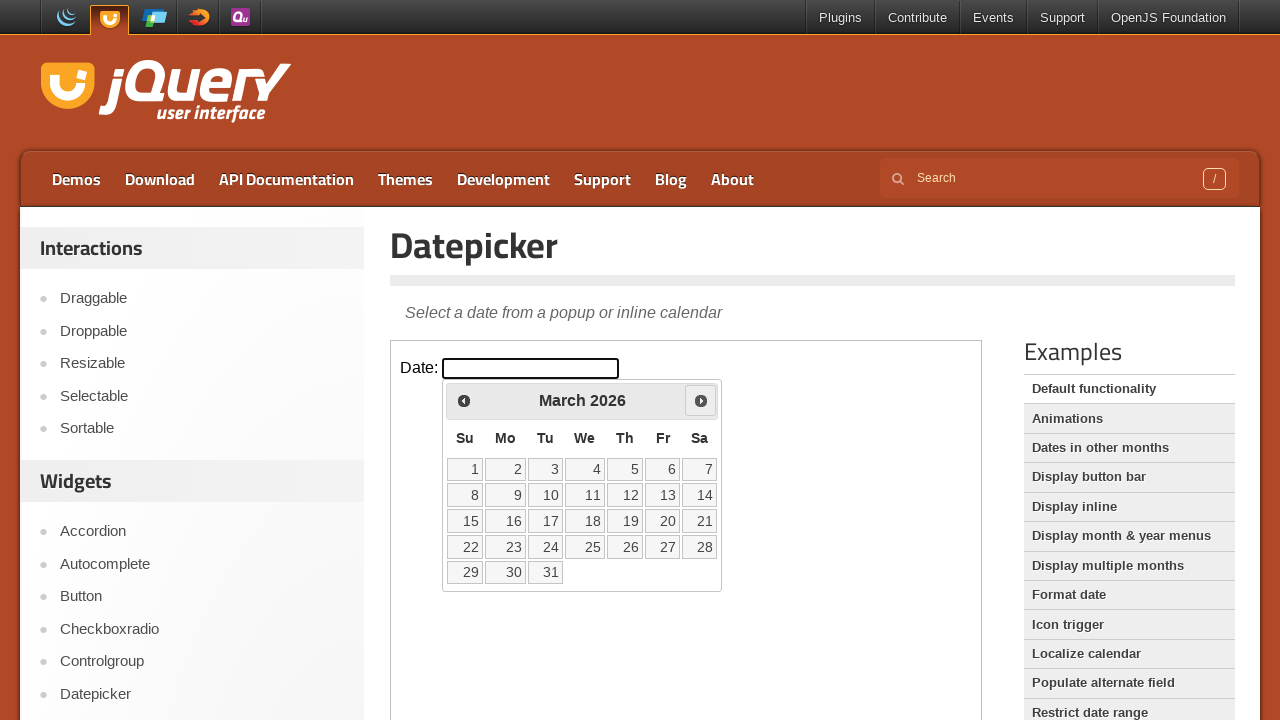

Selected the 22nd day from the calendar at (465, 547) on .demo-frame >> internal:control=enter-frame >> a:text('22')
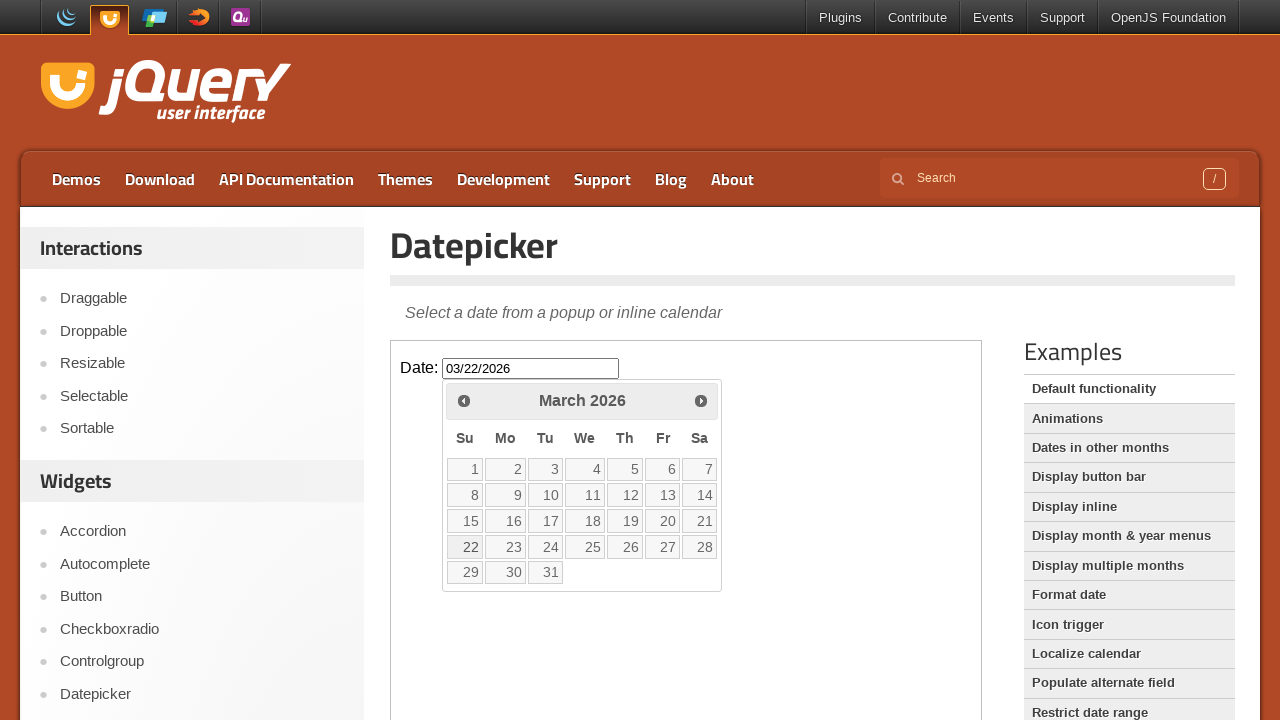

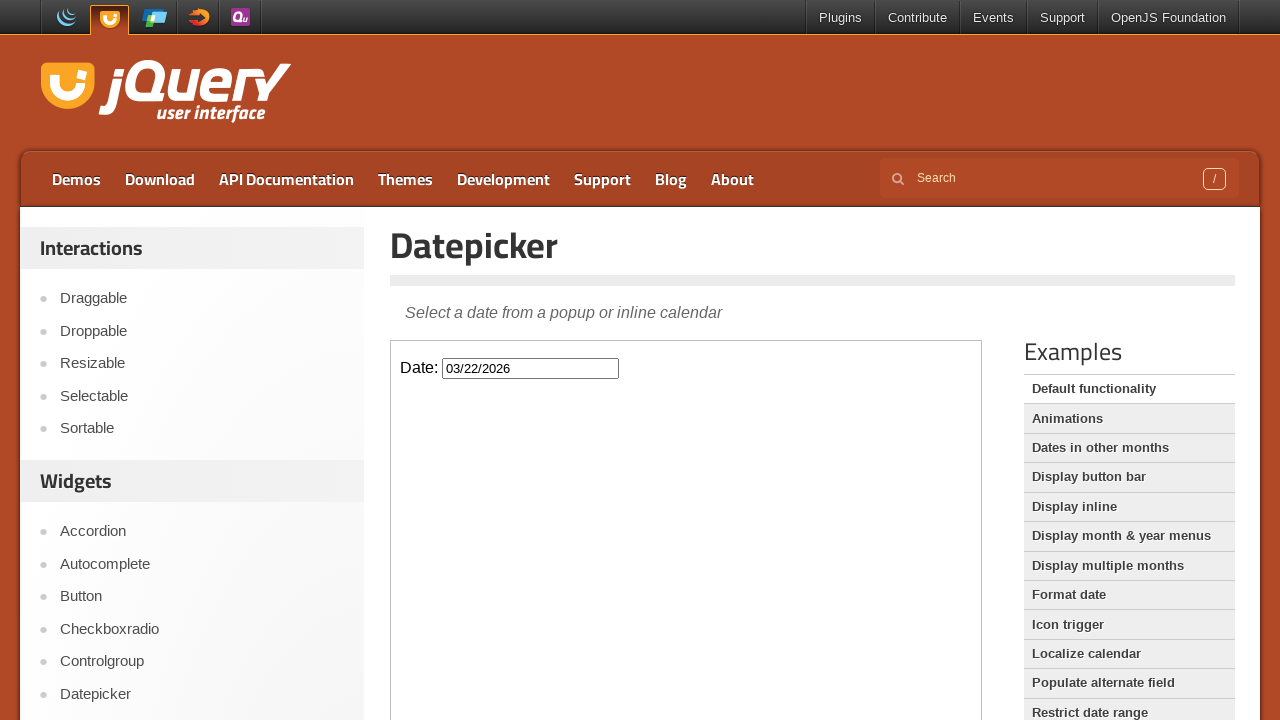